Tests JavaScript prompt alert functionality by clicking a button to trigger a prompt, entering text into the prompt, accepting it, and verifying the result text is displayed correctly.

Starting URL: https://the-internet.herokuapp.com/javascript_alerts

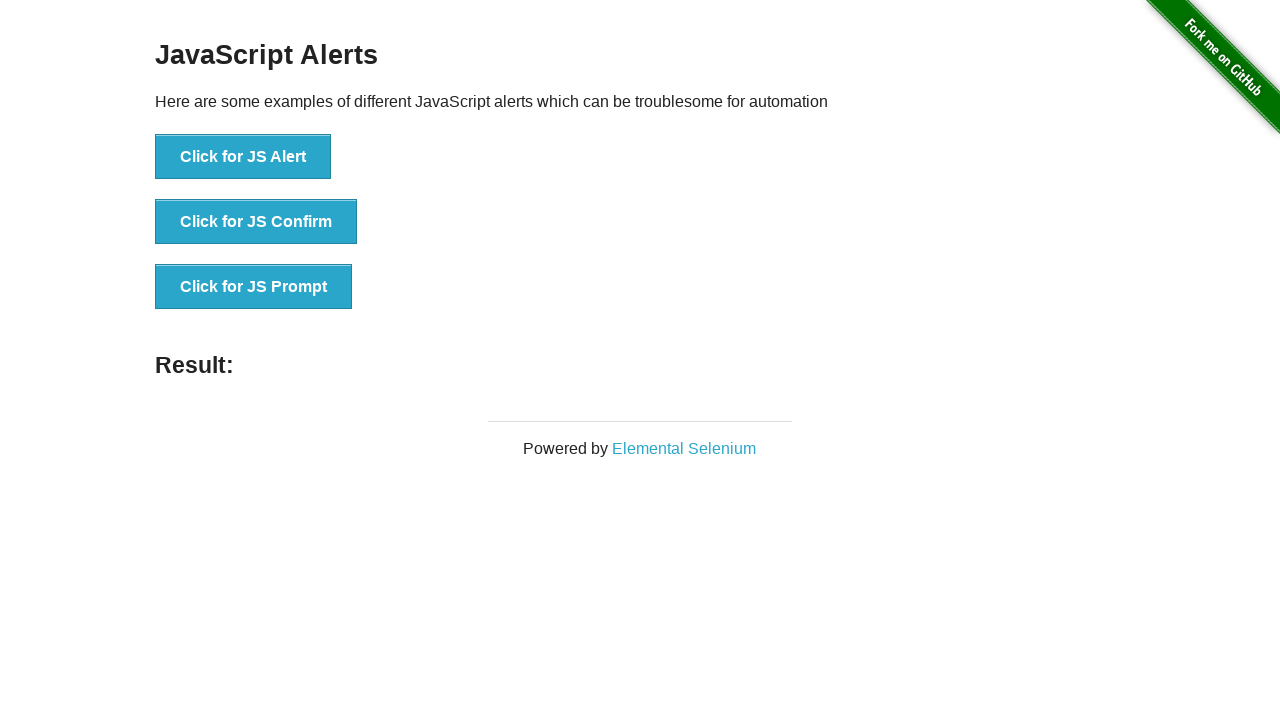

Clicked button to trigger JS prompt alert at (254, 287) on xpath=//button[@onclick='jsPrompt()']
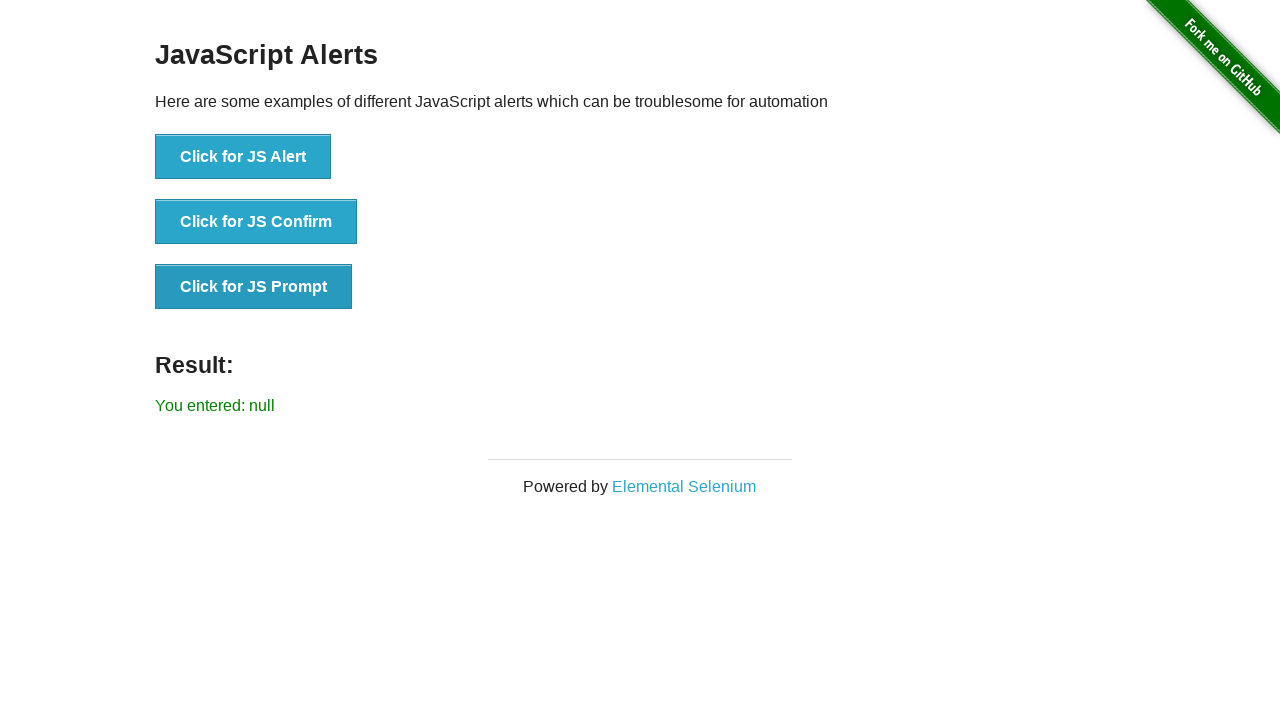

Set up dialog handler to accept prompt with text 'I am Popoy The Saler Man'
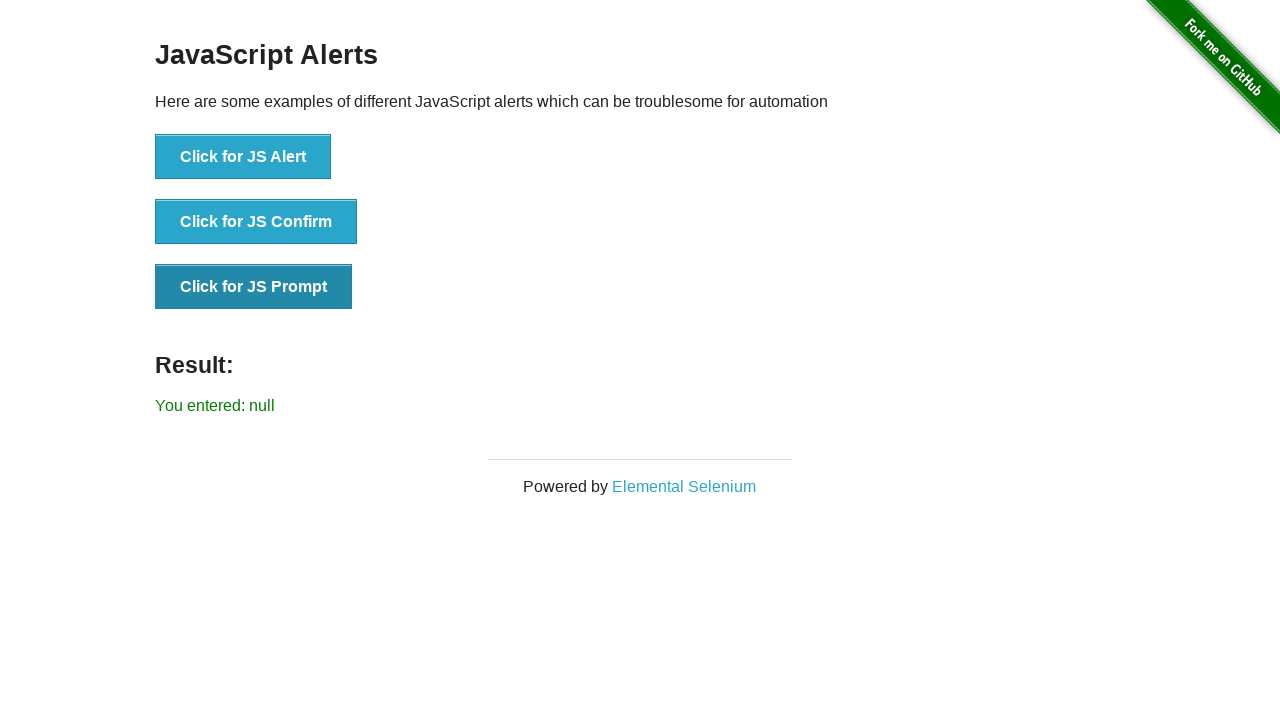

Clicked button again to trigger prompt dialog with handler ready at (254, 287) on xpath=//button[@onclick='jsPrompt()']
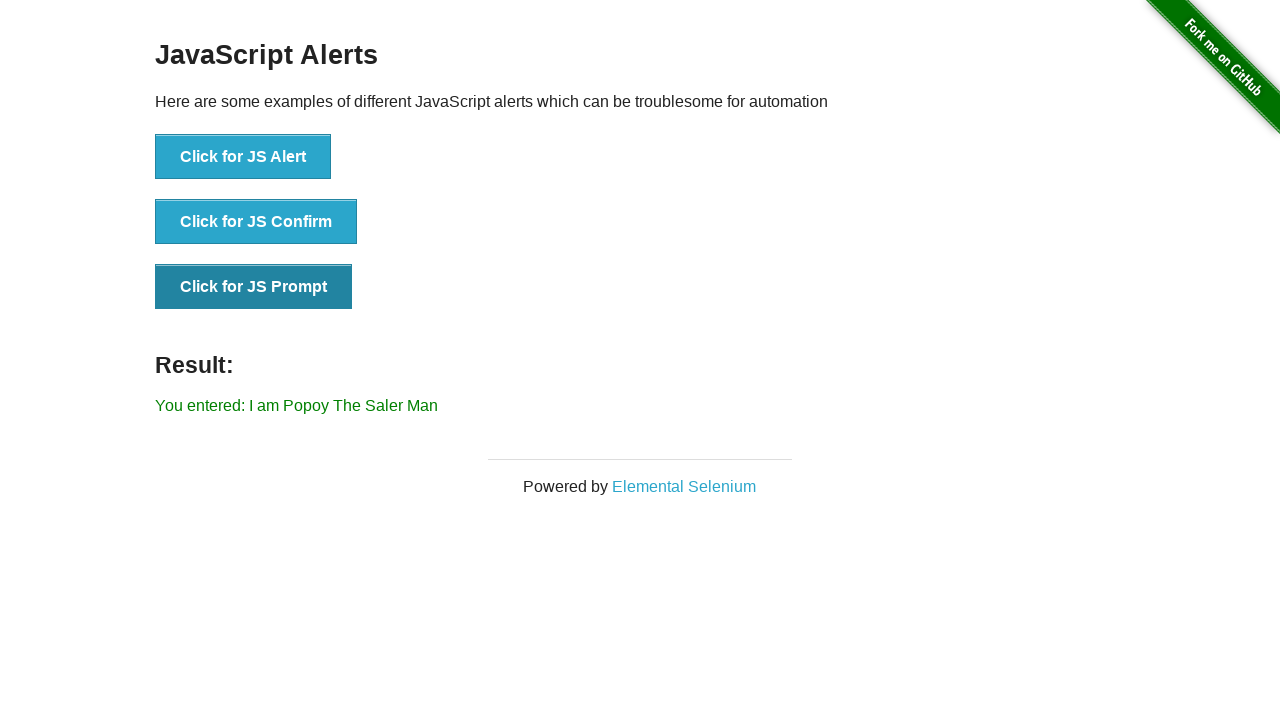

Result text element loaded
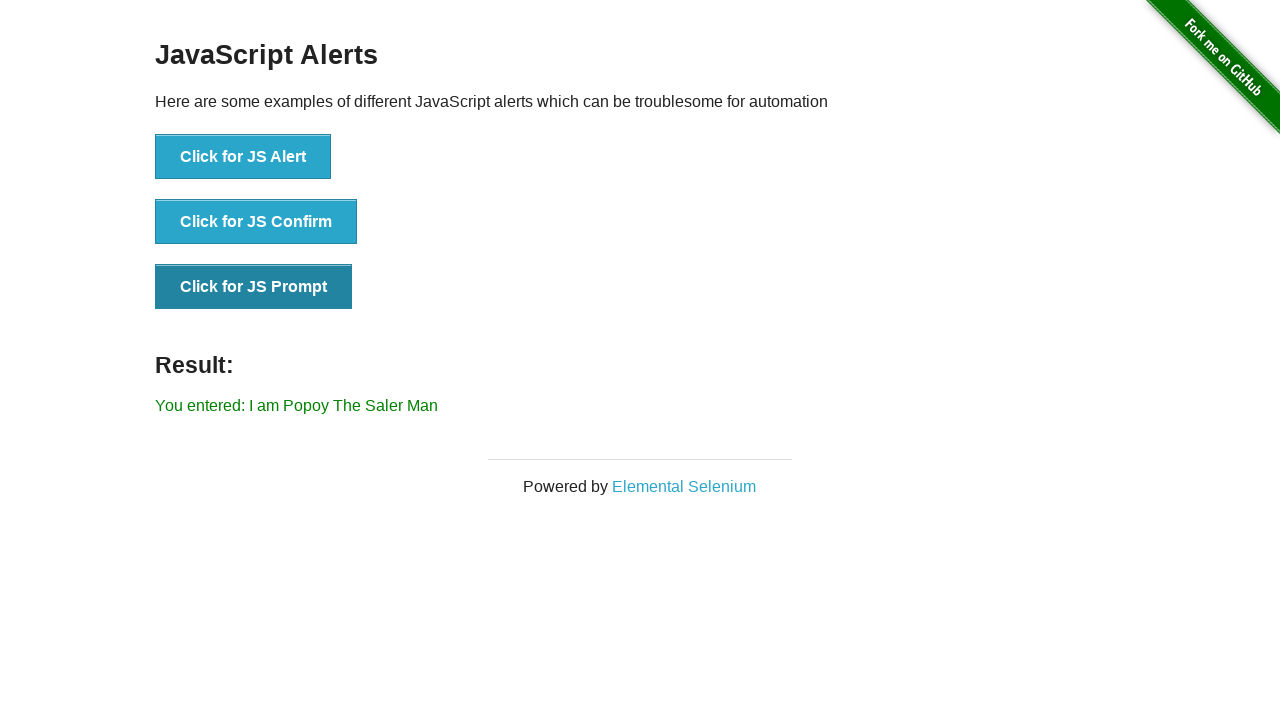

Retrieved result text from page
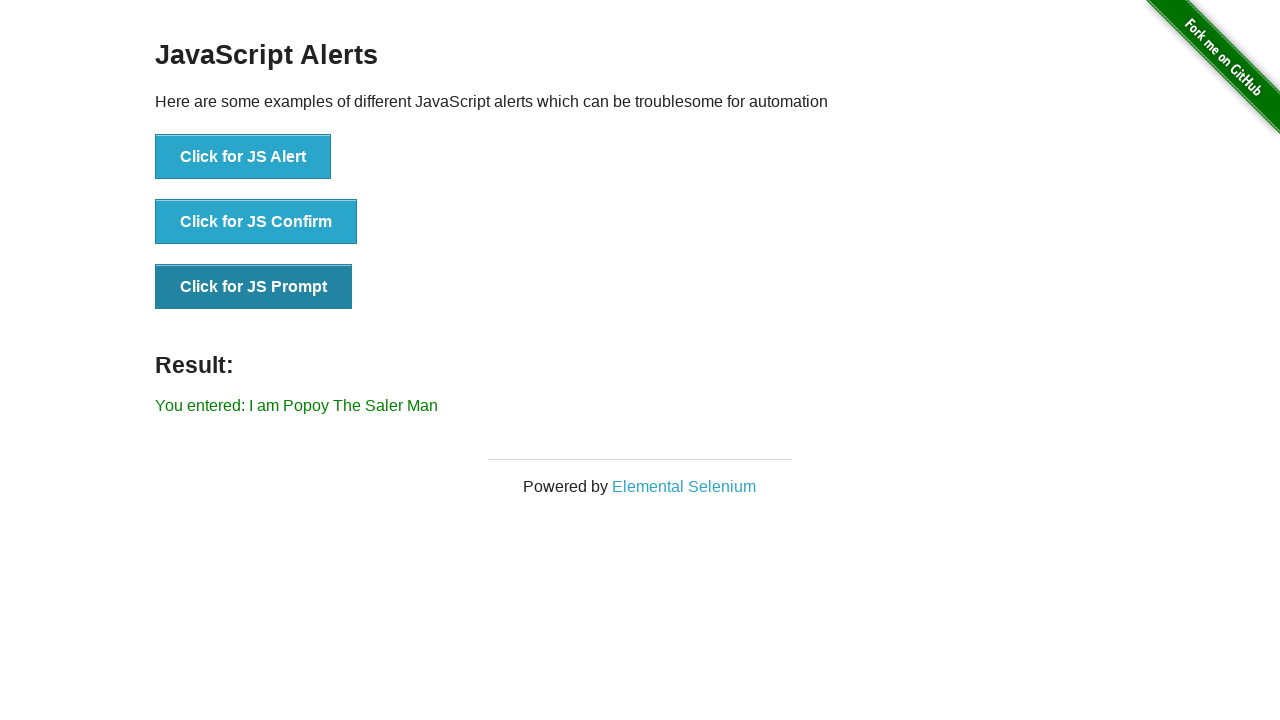

Verified result text matches expected prompt input response
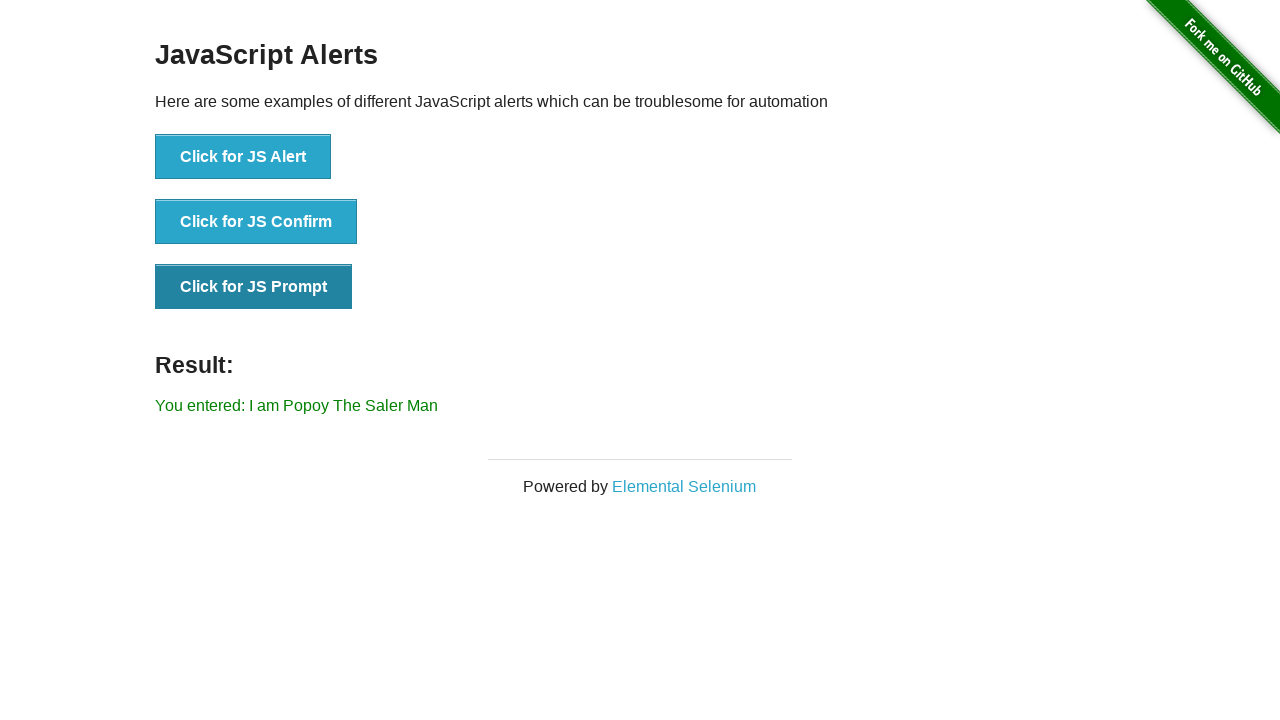

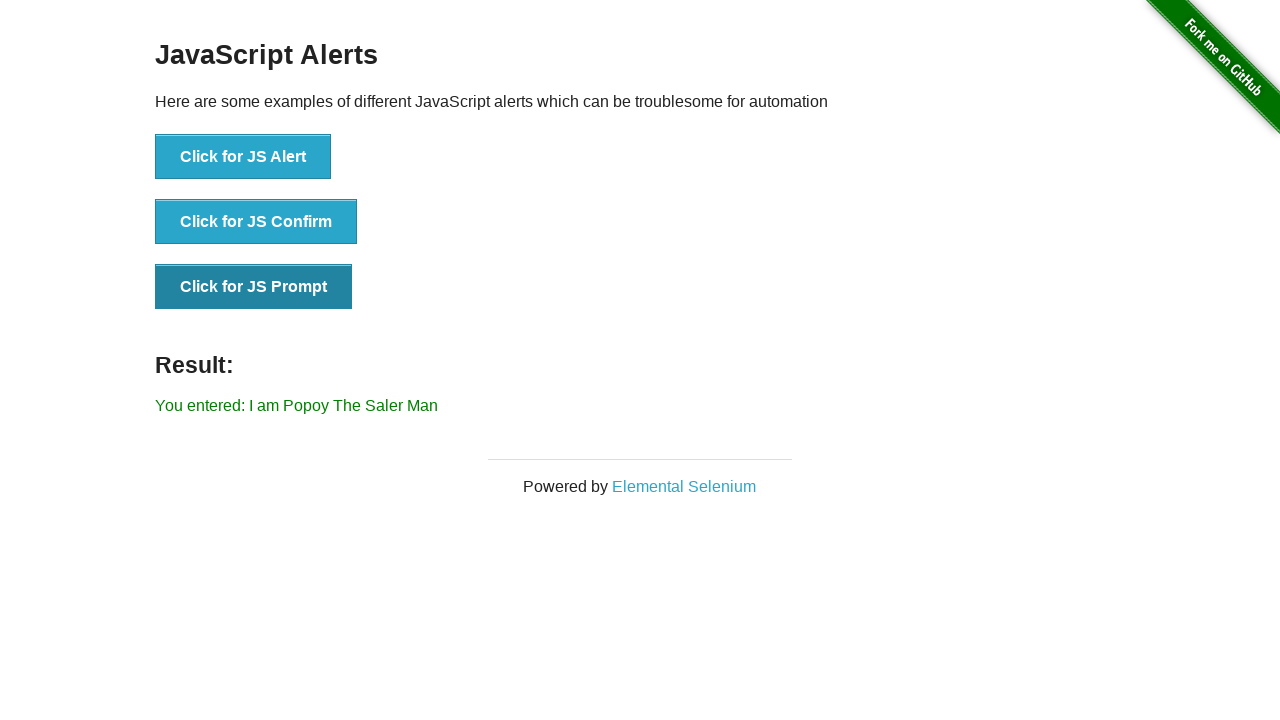